Opens the EaseMyTrip travel website and verifies the page loads successfully

Starting URL: https://www.easemytrip.com/

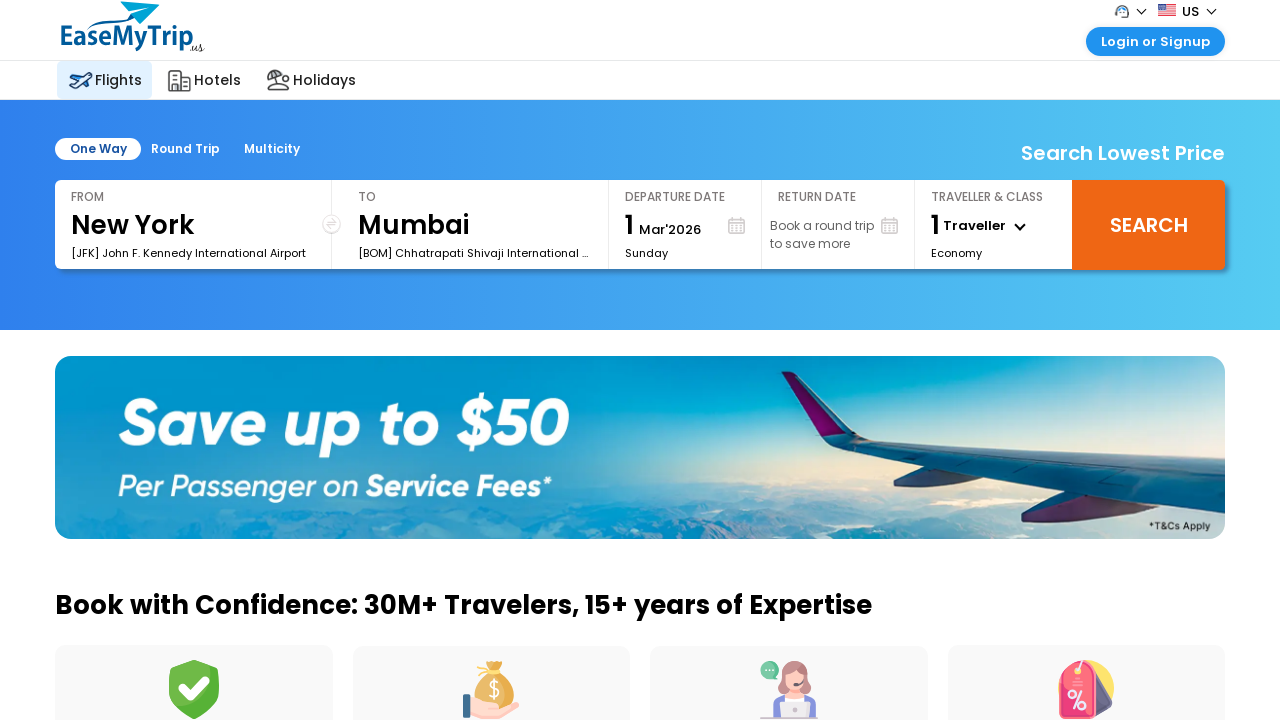

Navigated to EaseMyTrip website
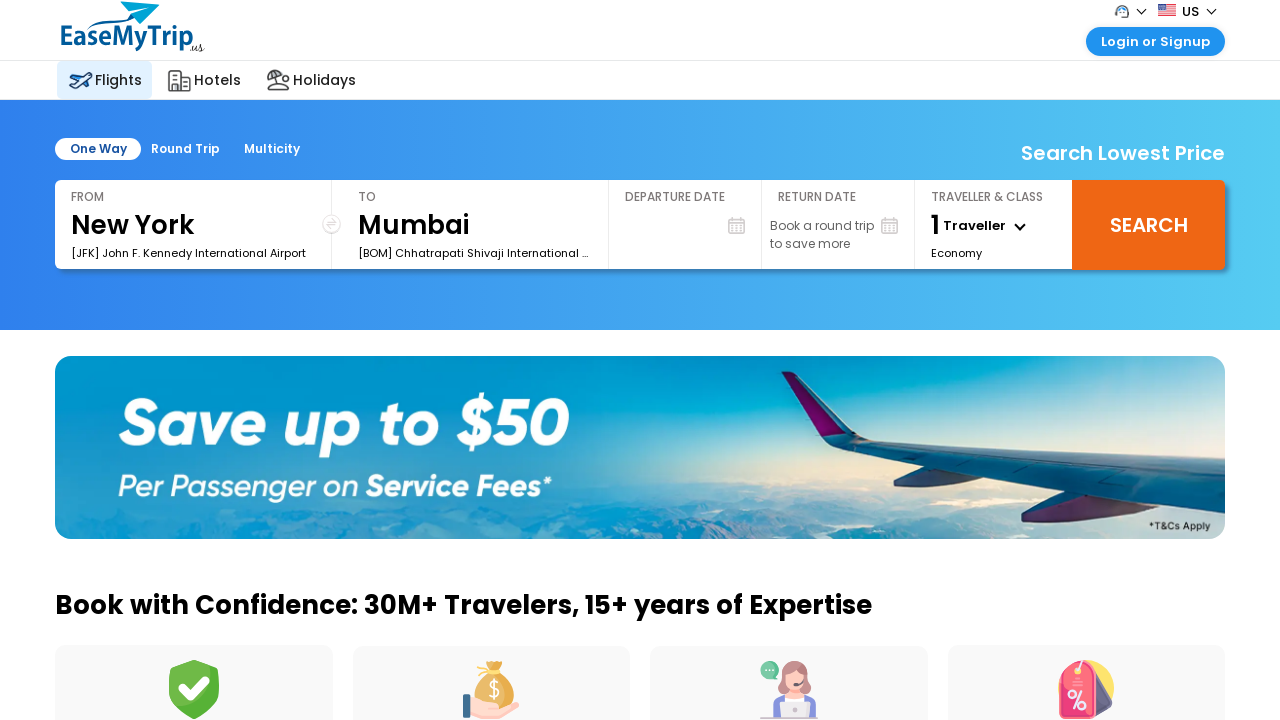

Page DOM content loaded successfully
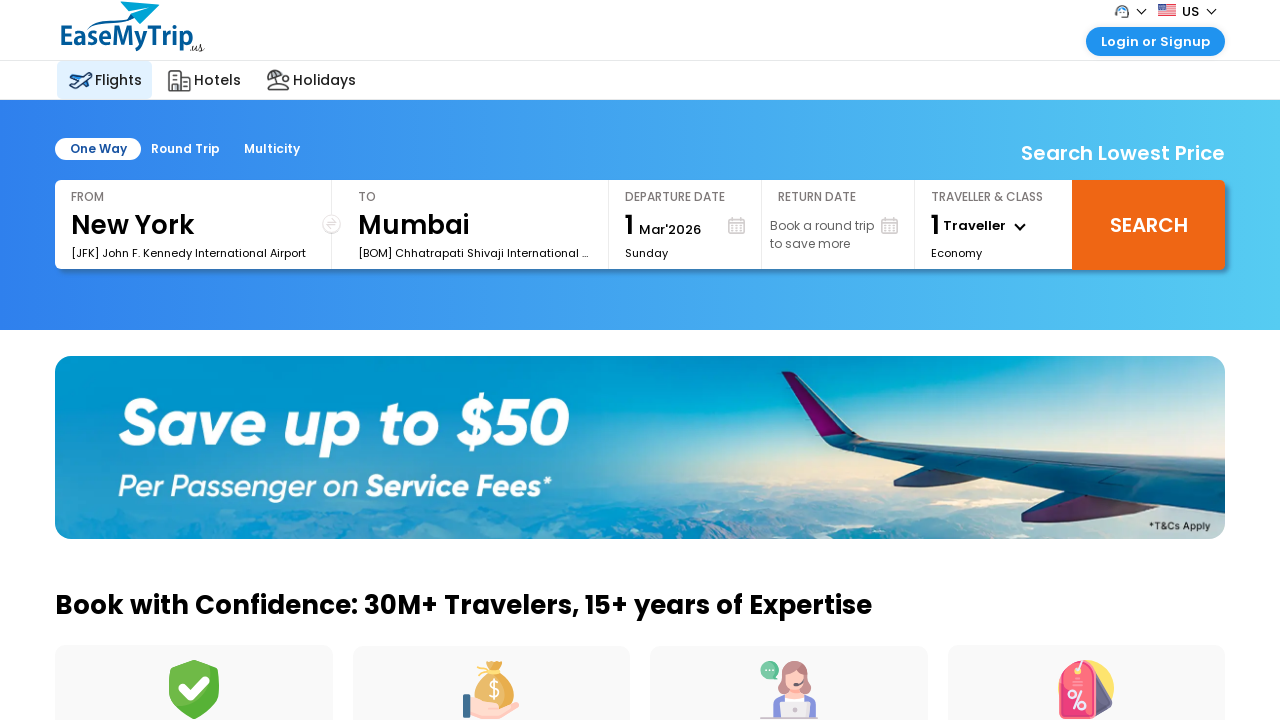

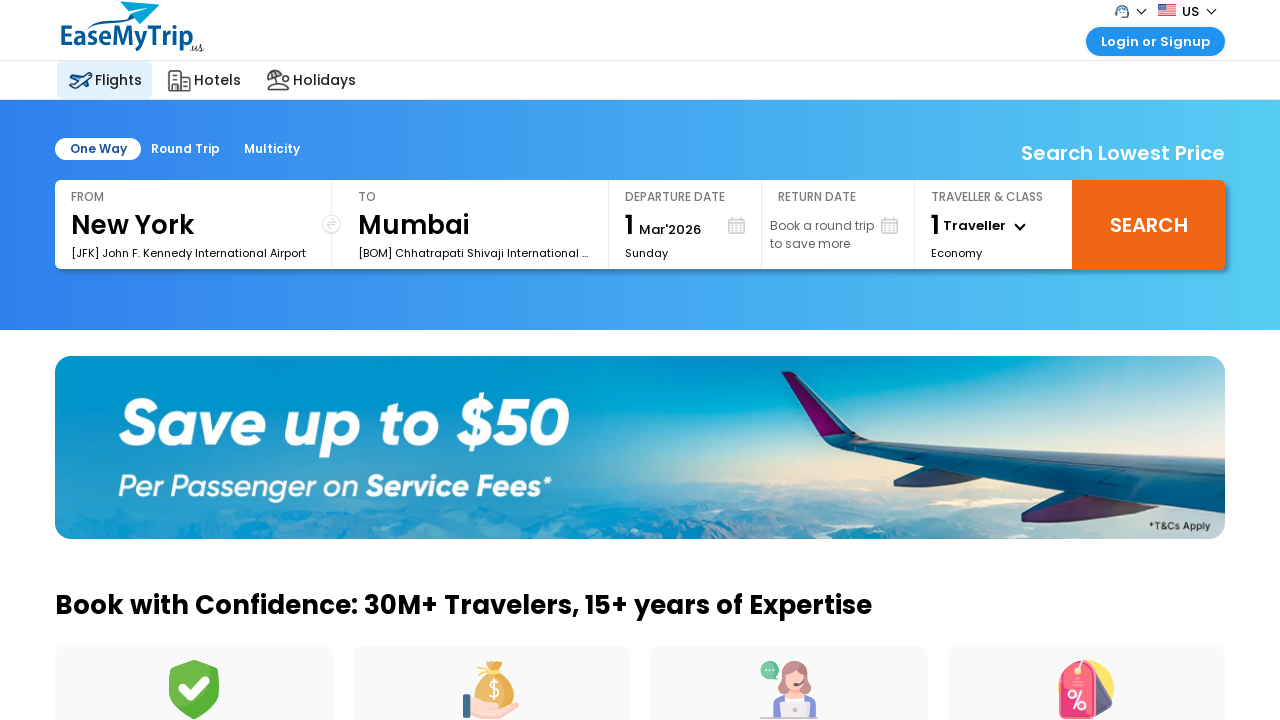